Clicks the first checkbox and verifies its state changes

Starting URL: http://the-internet.herokuapp.com/checkboxes

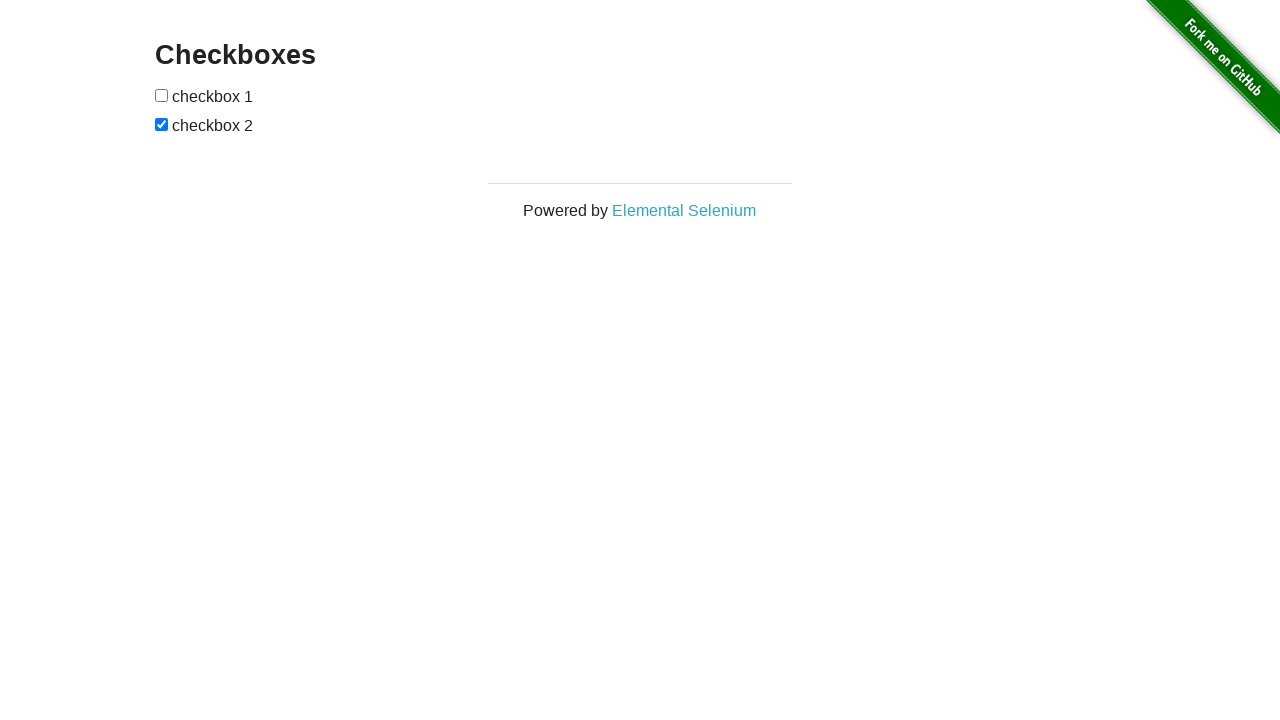

Clicked the first checkbox at (162, 95) on xpath=//*[@id='checkboxes']/input[1]
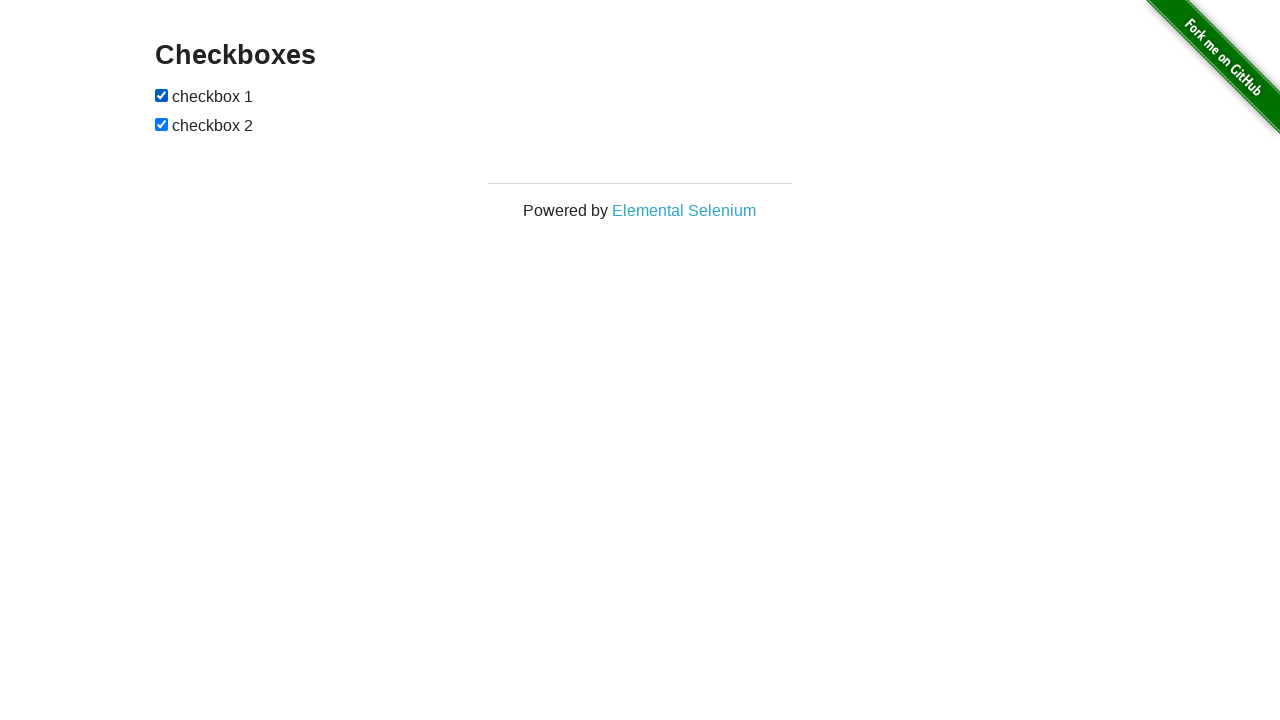

Verified the first checkbox state
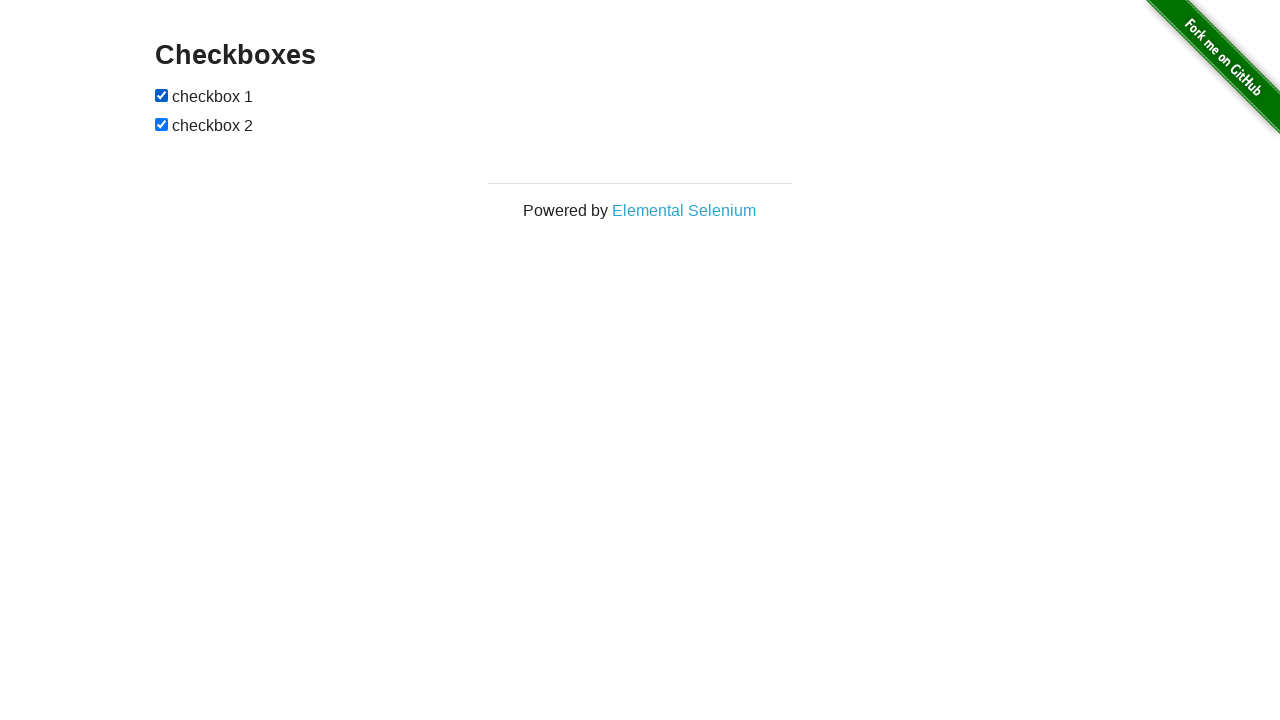

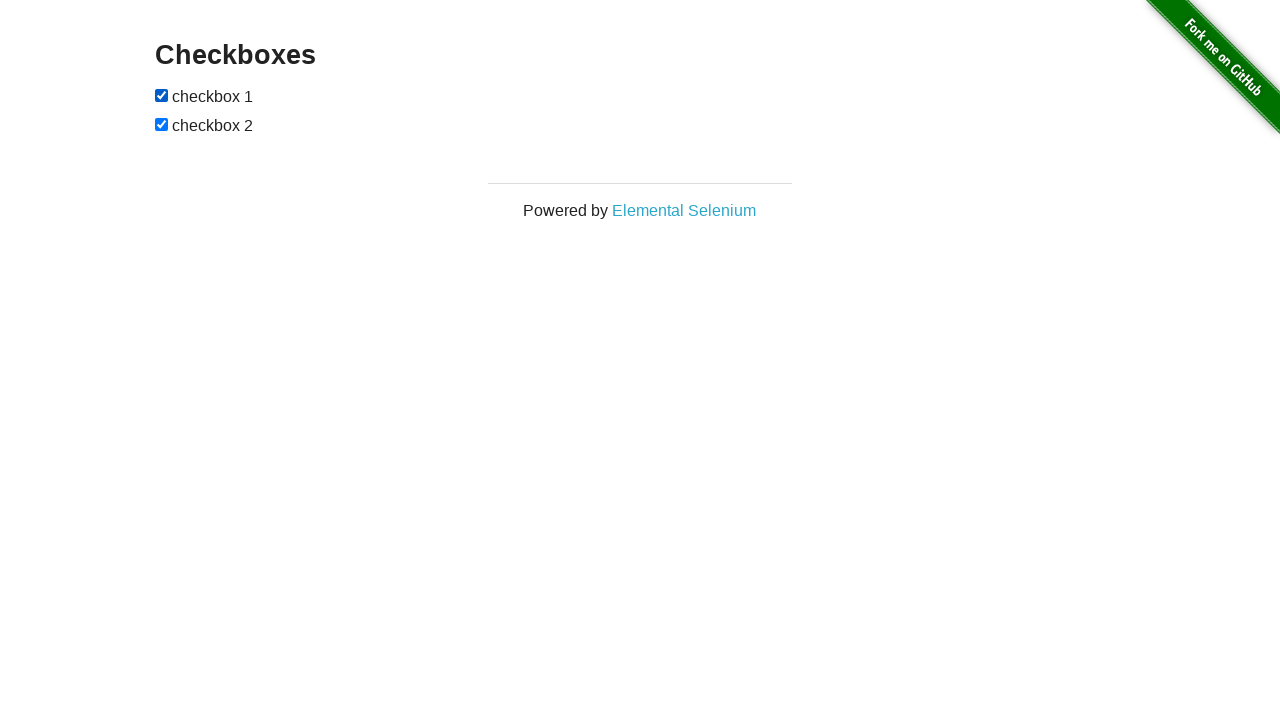